Navigates to an e-commerce site, goes to the products section, scrolls down and clicks on the first product details

Starting URL: https://automationexercise.com

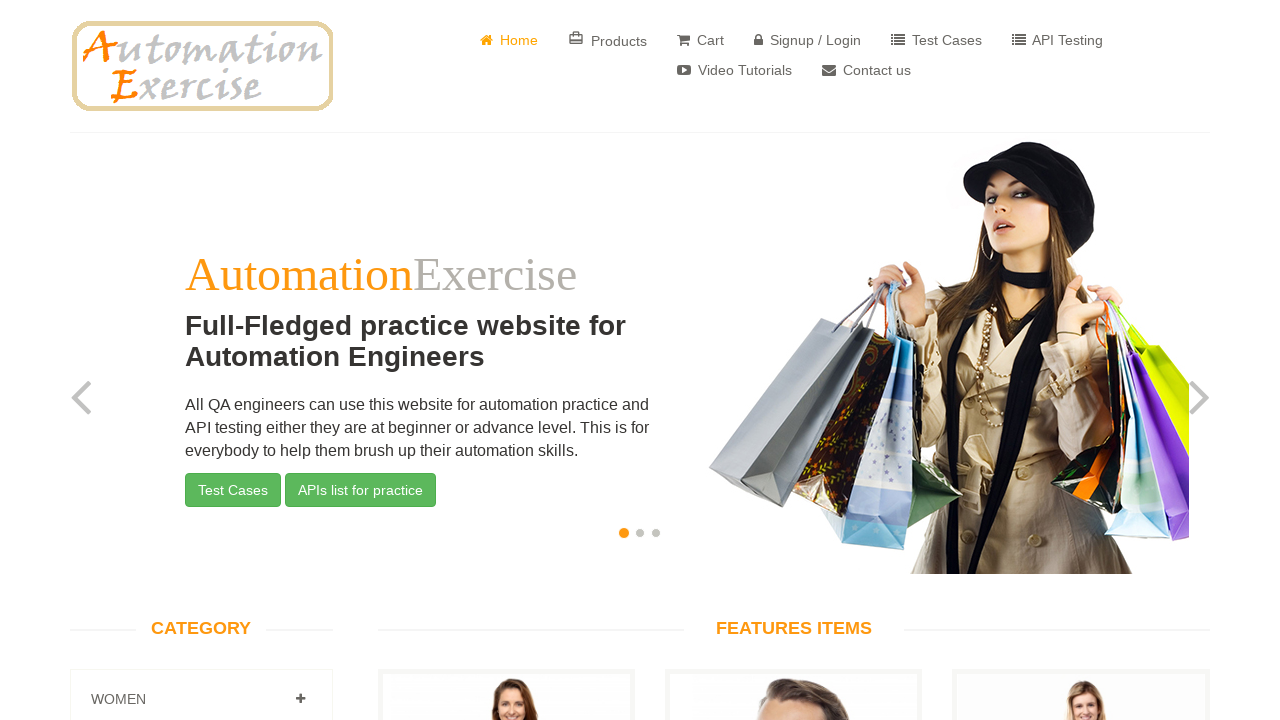

Clicked on Products section at (608, 40) on a[href='/products']
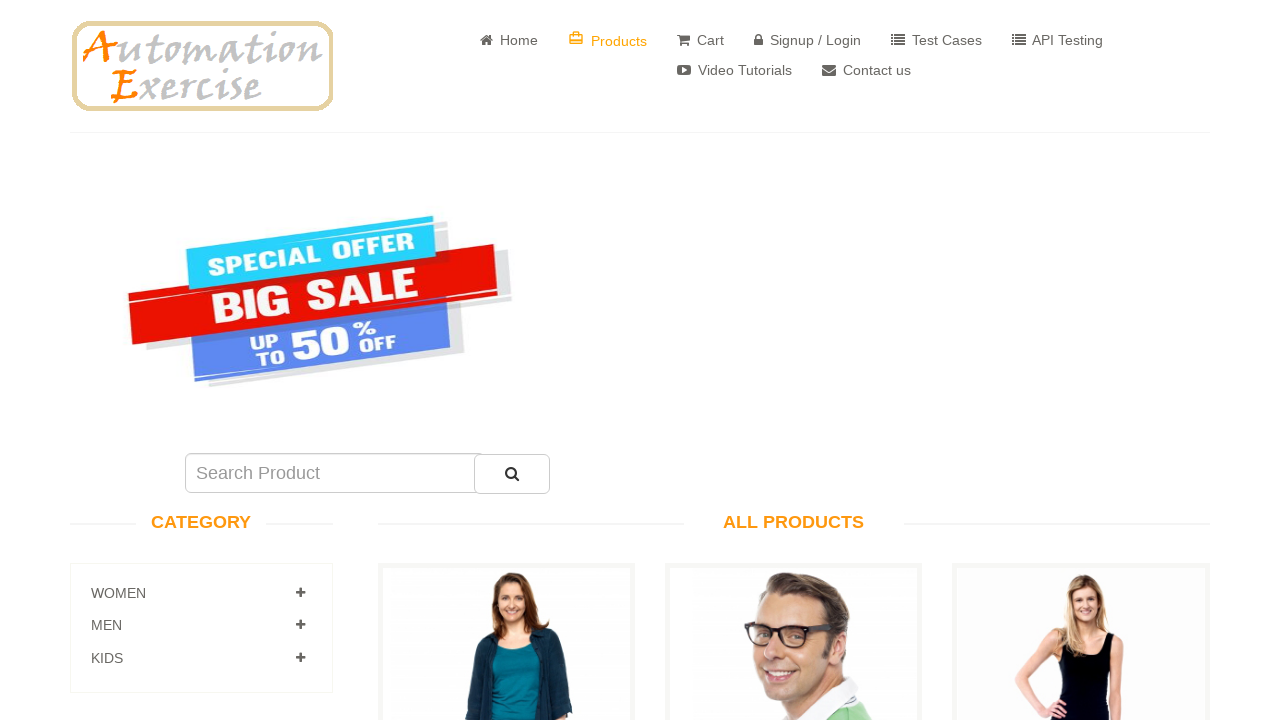

Products page loaded
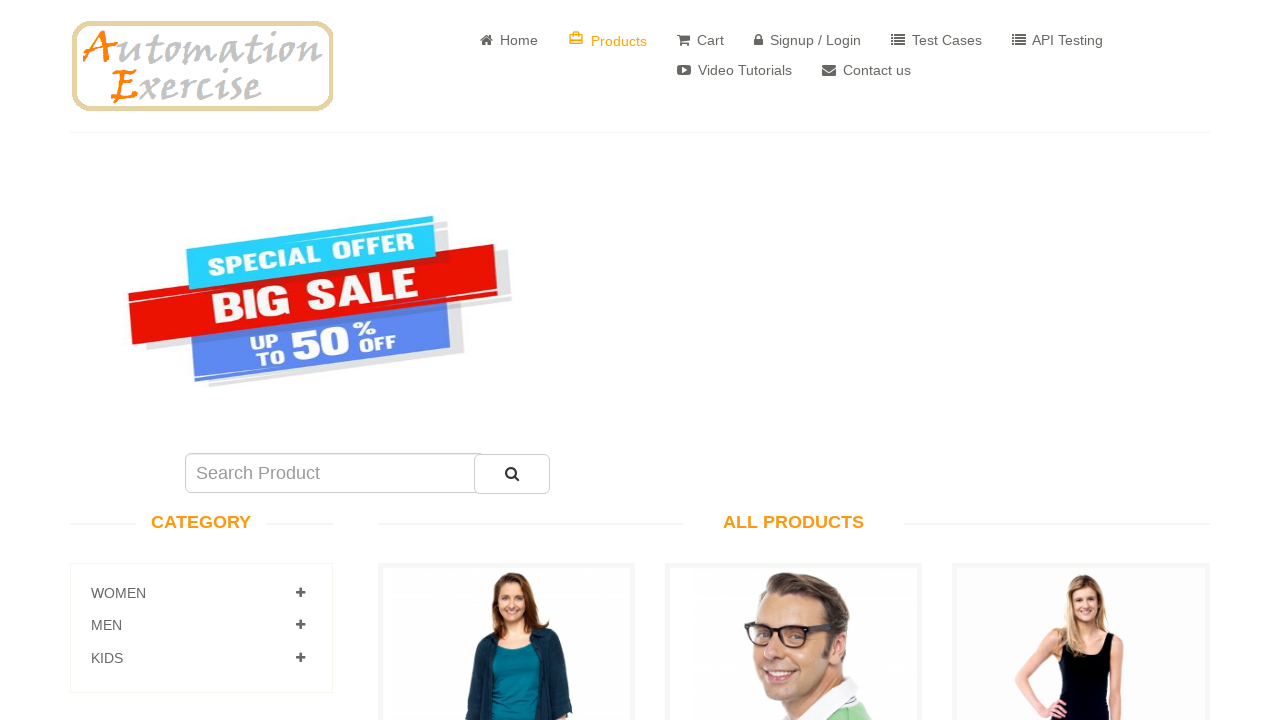

Scrolled down to reveal more products
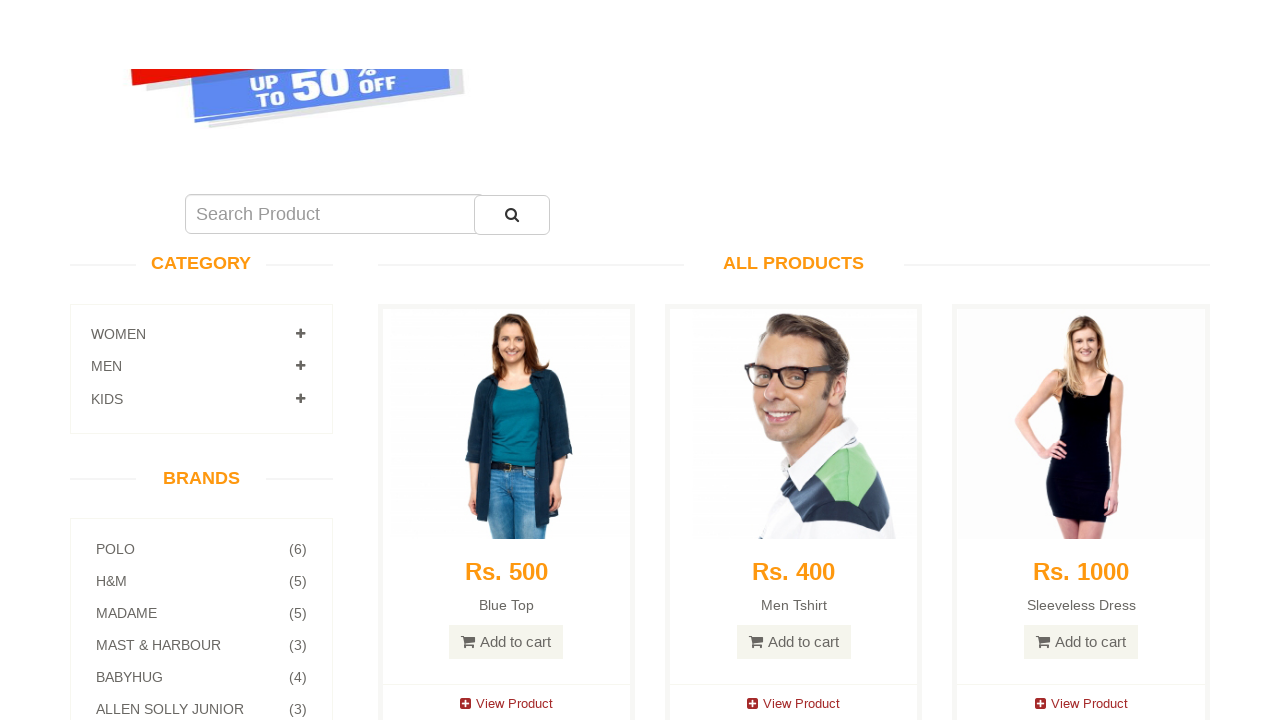

Clicked on first product to view details at (506, 333) on a[href='/product_details/1']
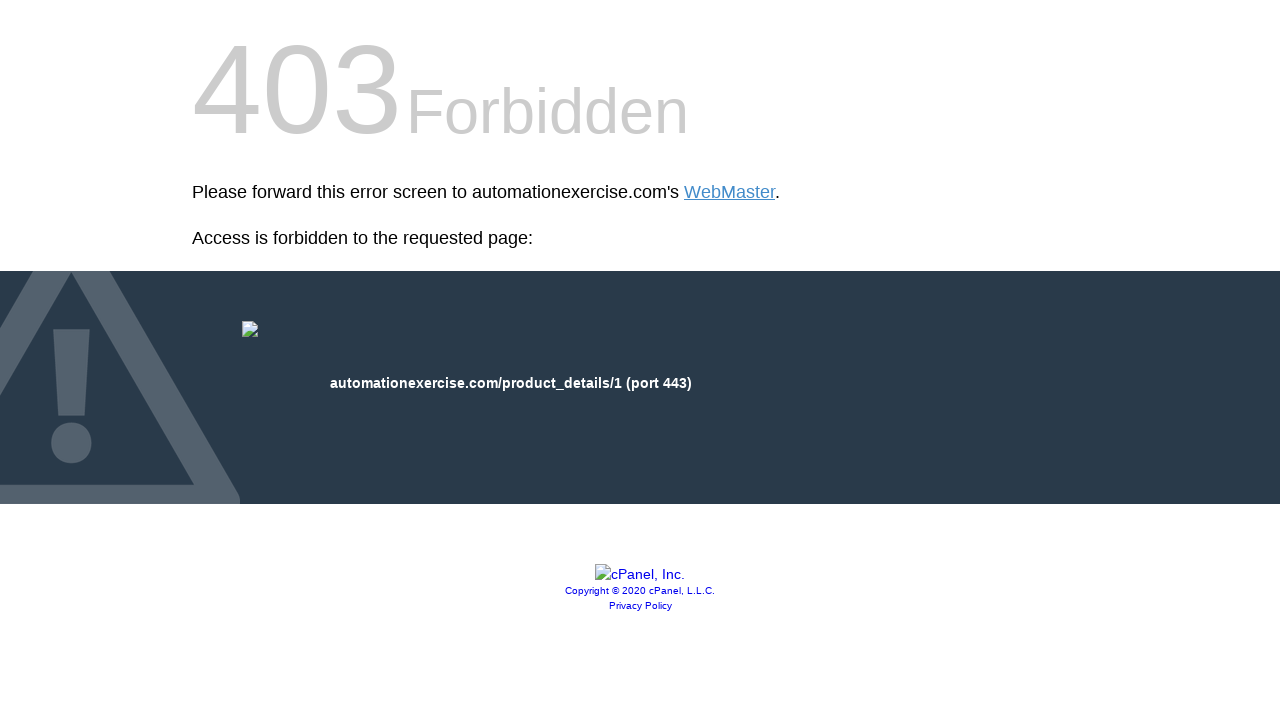

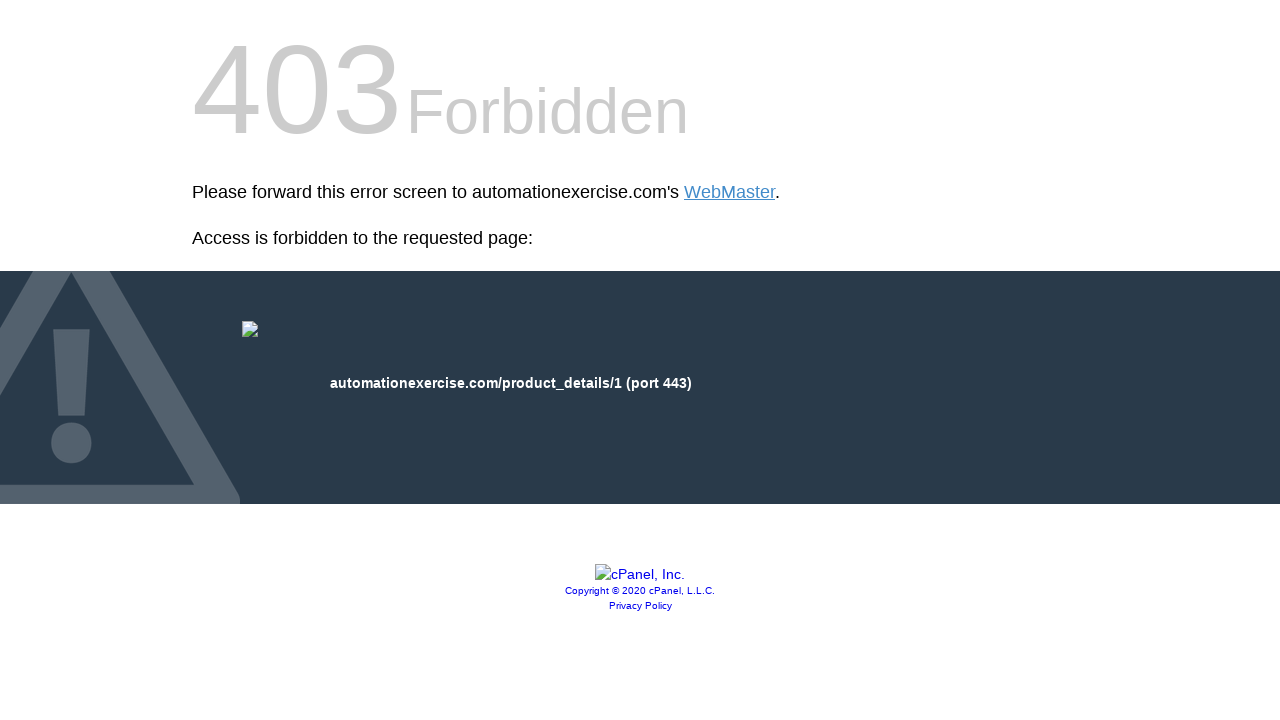